Tests search functionality with empty and special character inputs

Starting URL: https://abs.firat.edu.tr/tr

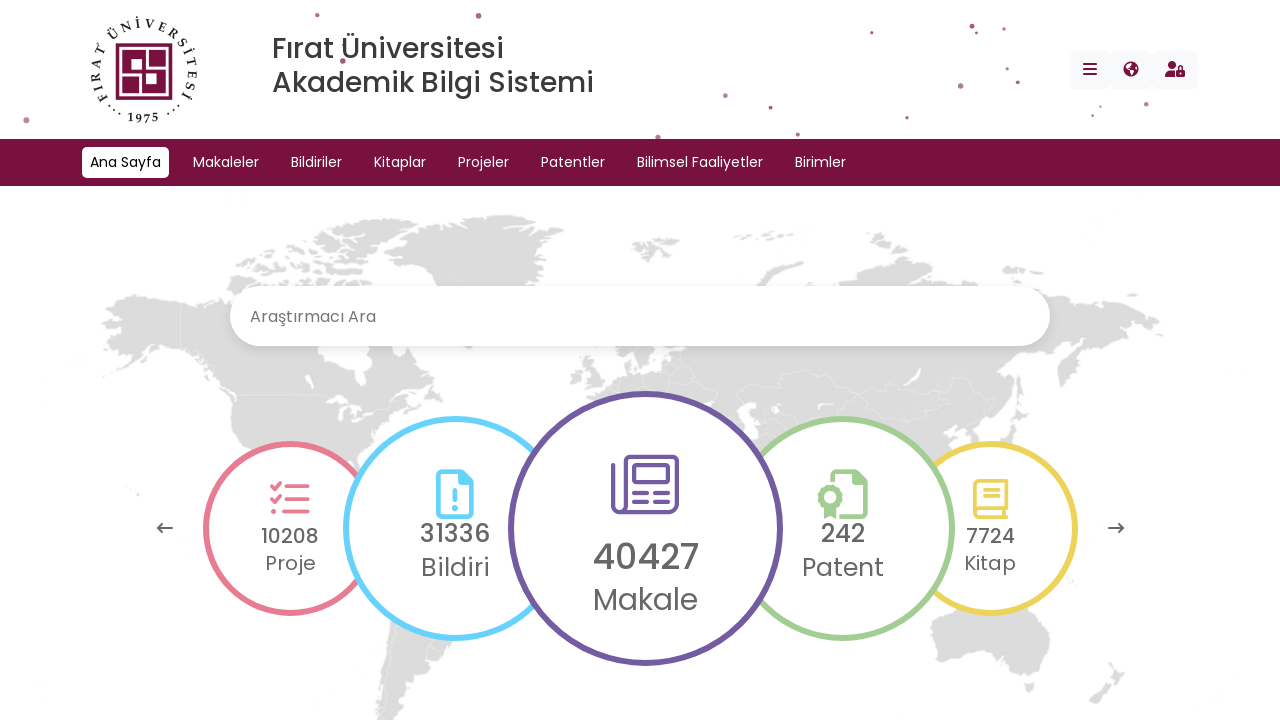

Filled search field with space character on #search
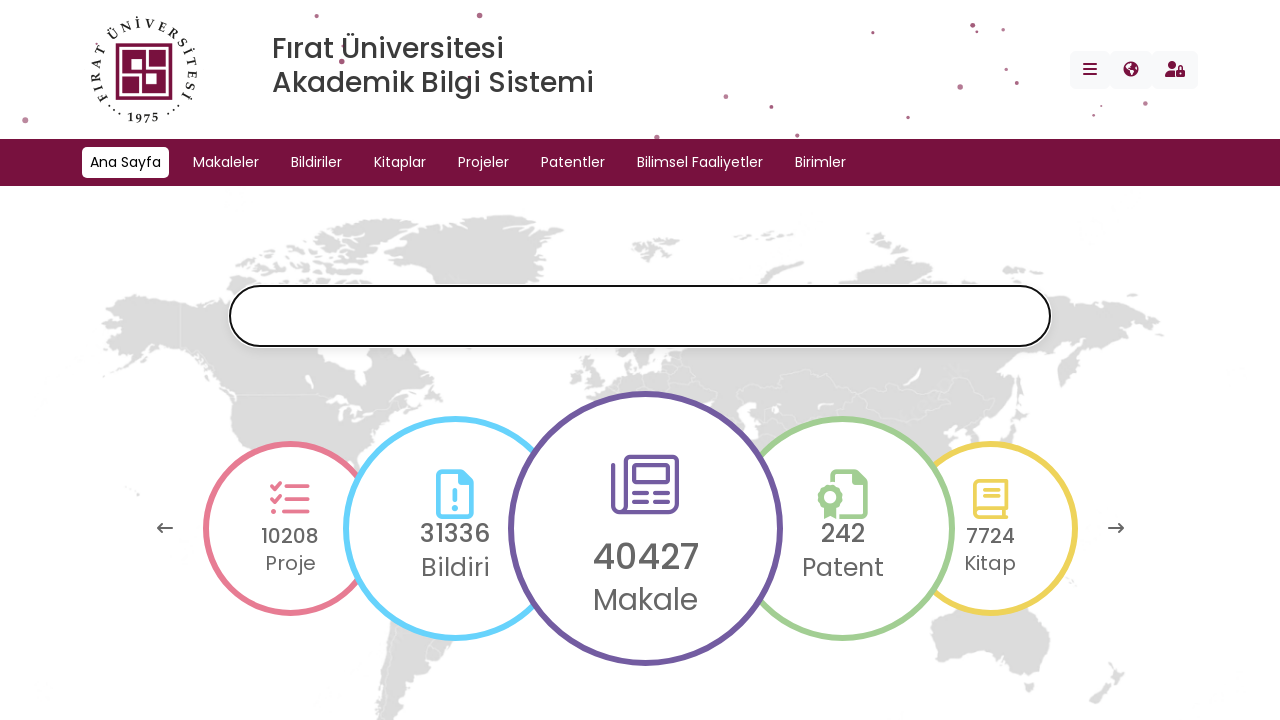

Pressed Enter to search with space character on #search
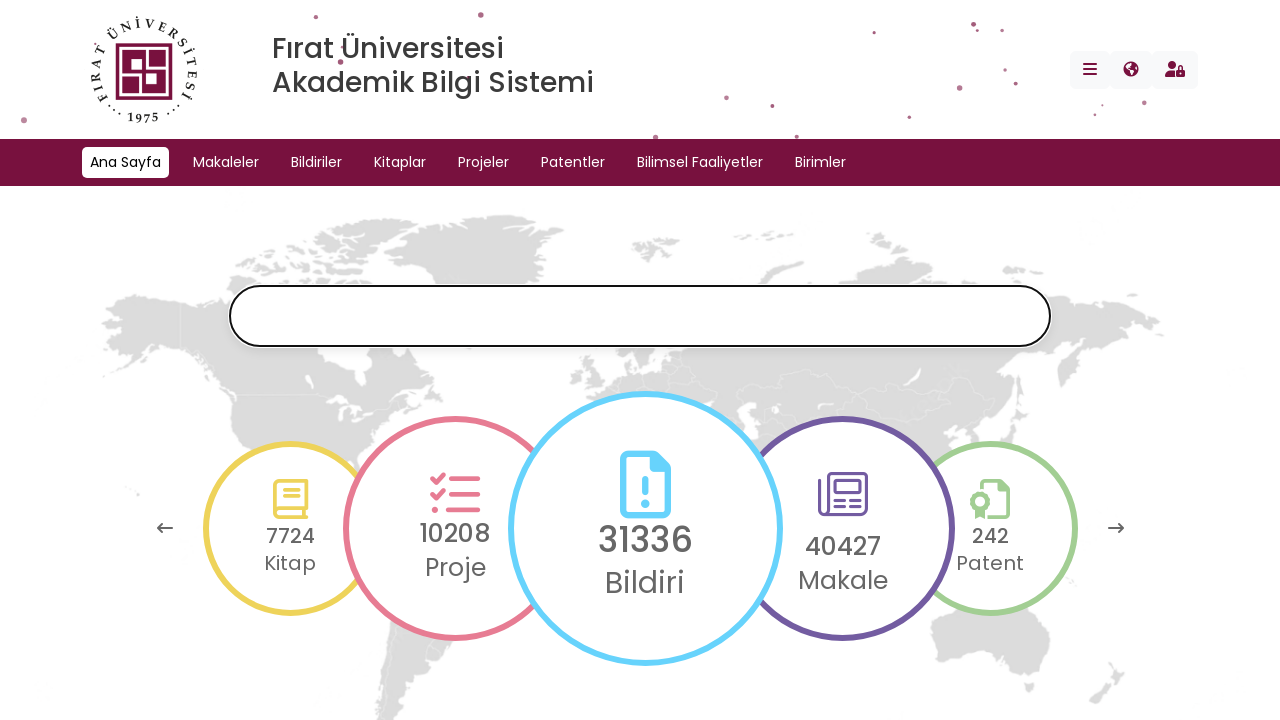

Filled search field with special characters './_*?' on #search
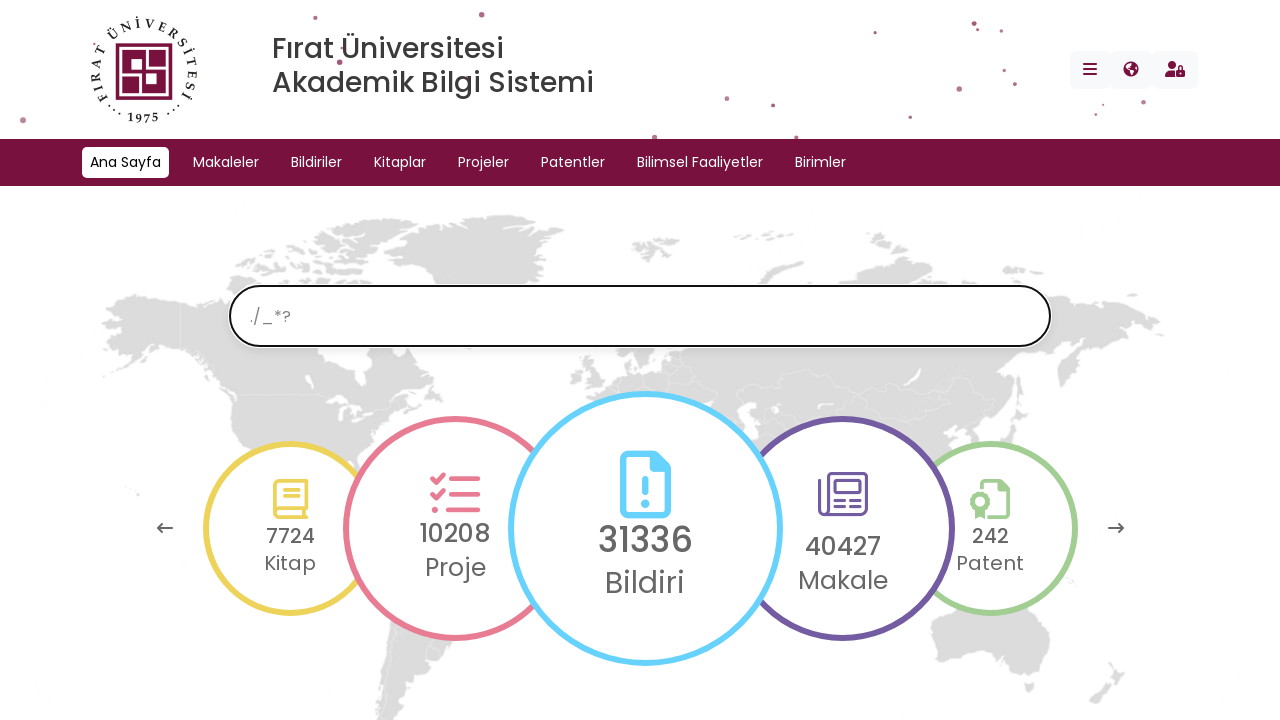

Pressed Enter to search with special characters on #search
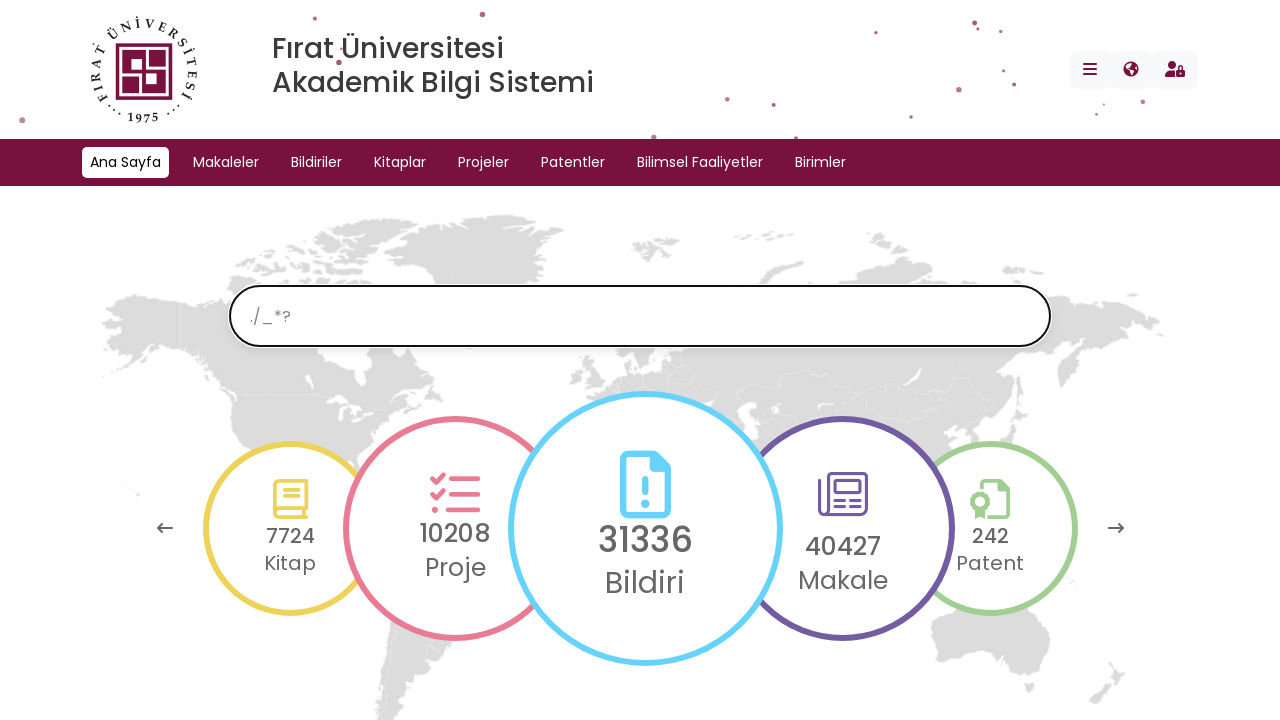

Cleared search field on #search
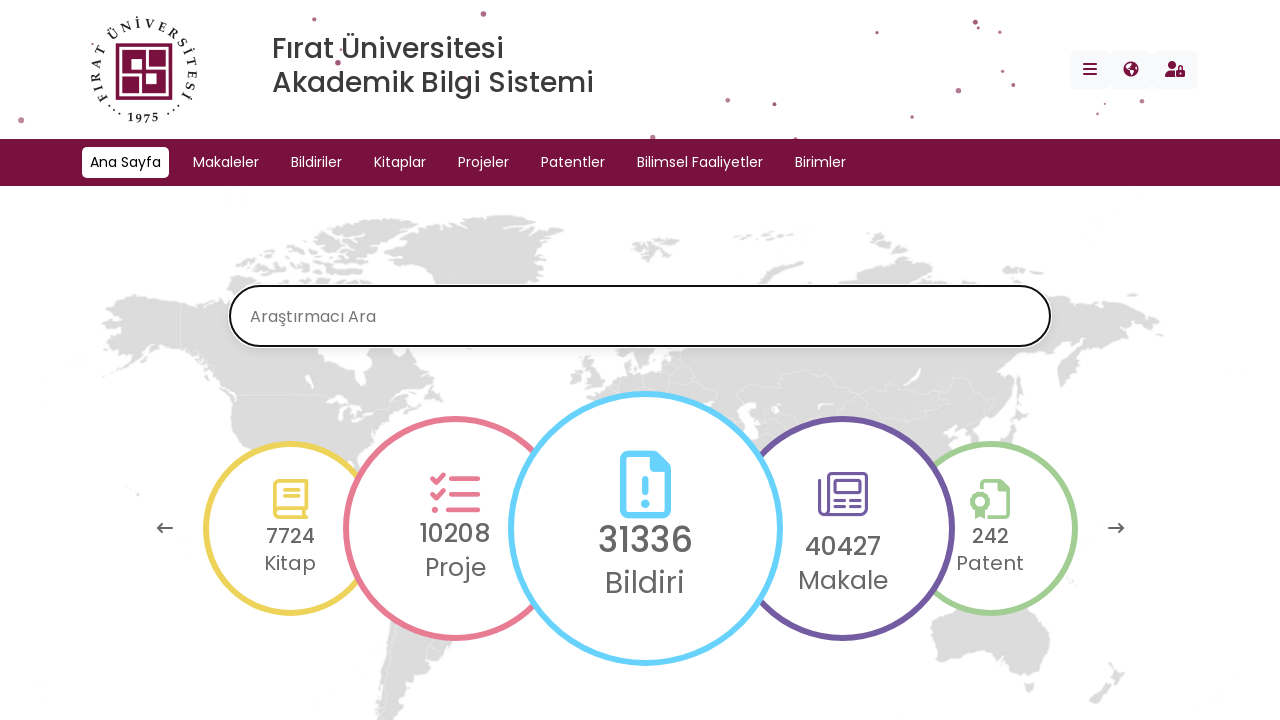

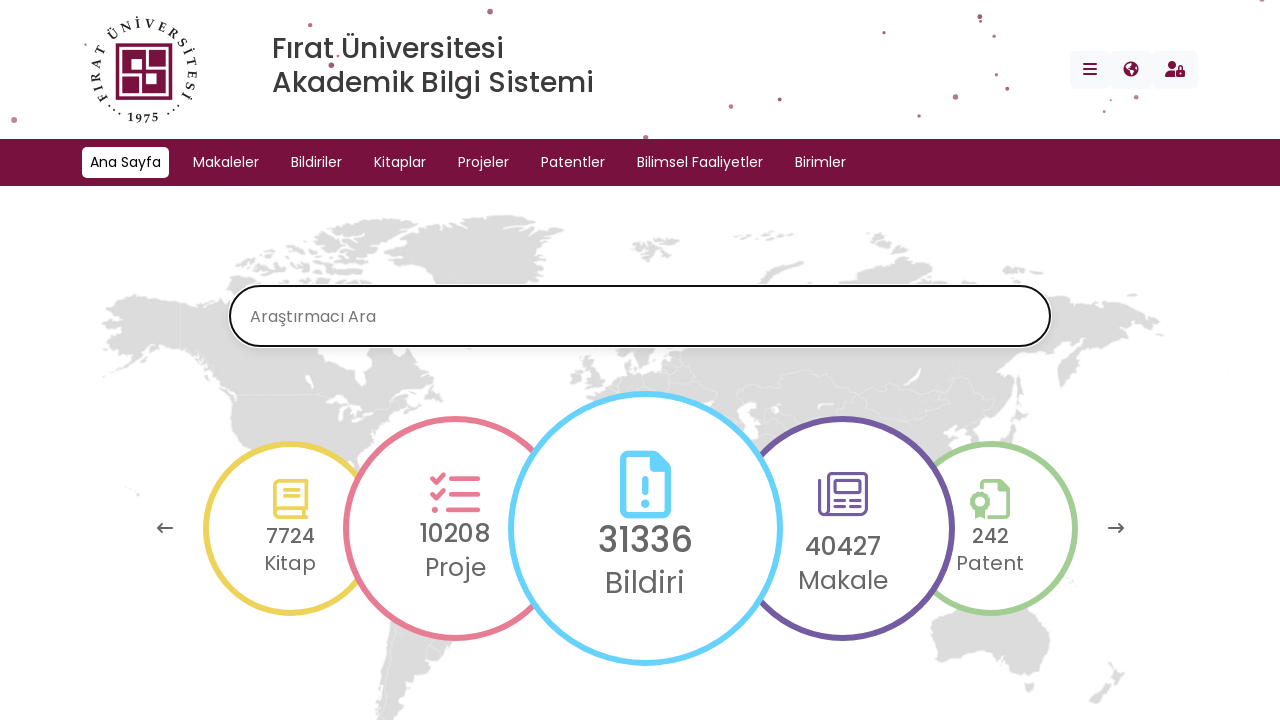